Tests the search functionality on W3Schools by searching for "Java Tutorial" and verifying the results page

Starting URL: https://www.w3schools.com/

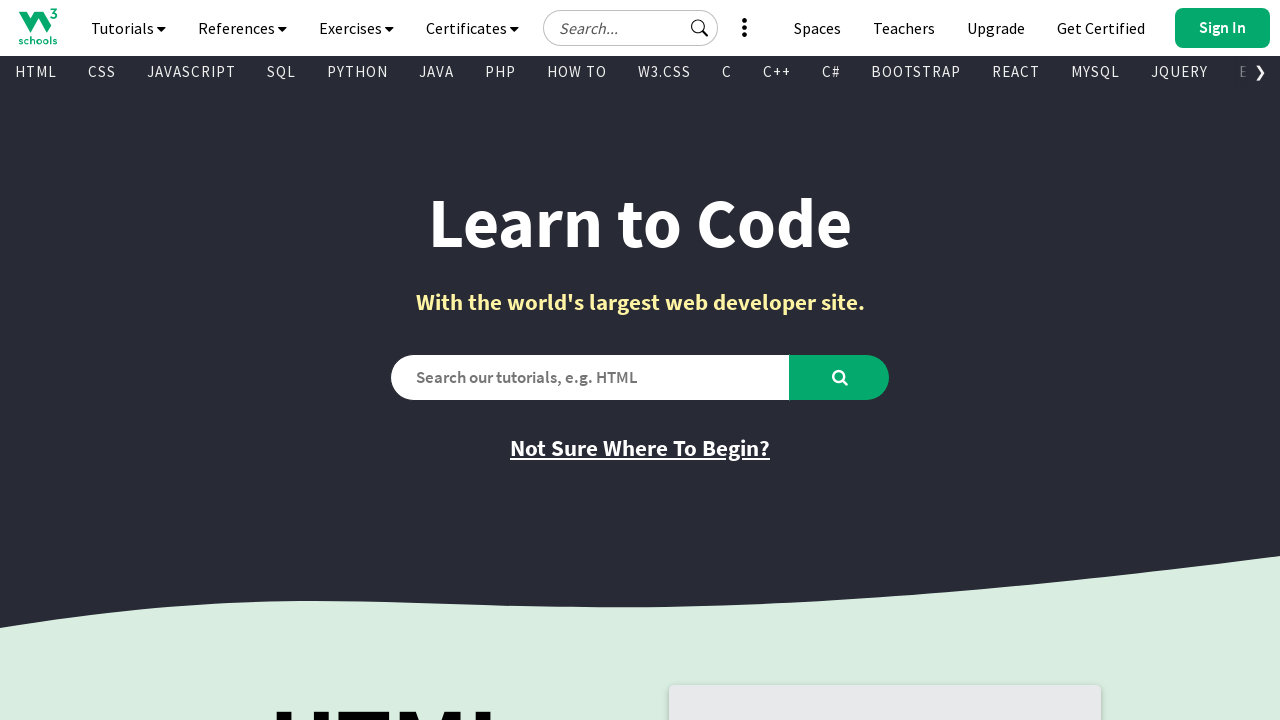

Filled search box with 'Java Tutorial' on #search2
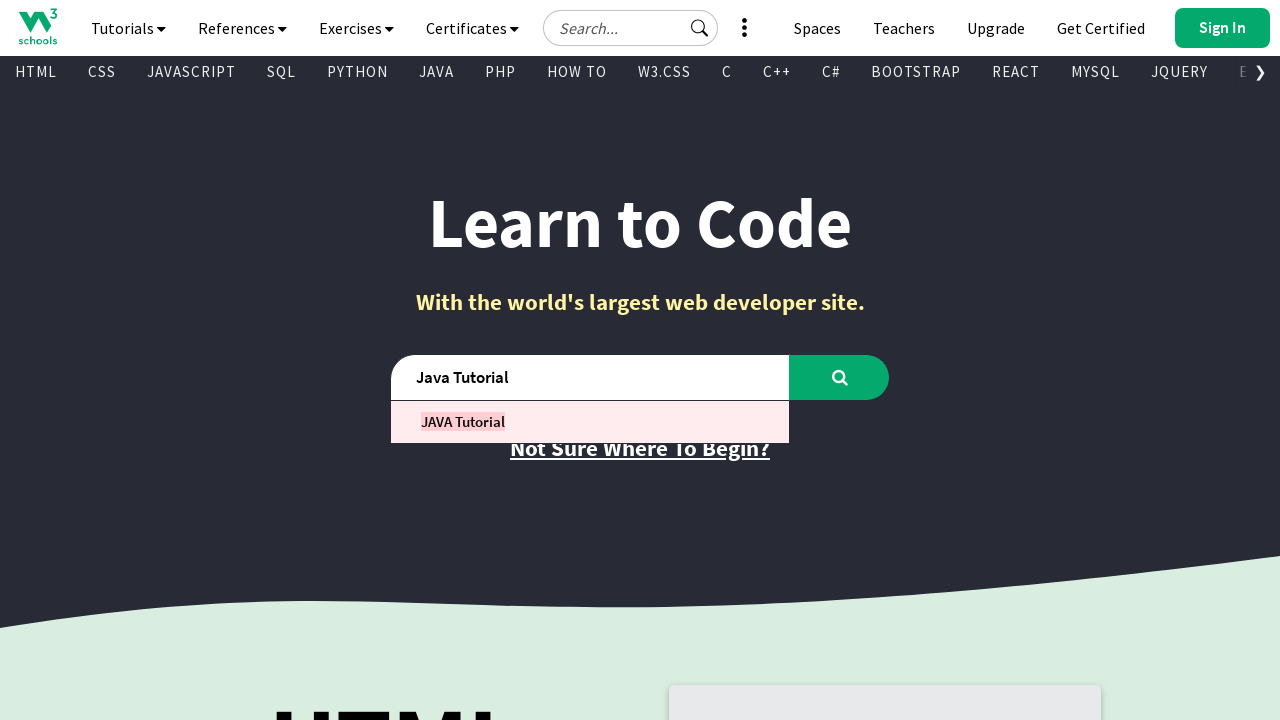

Clicked search button to search for Java Tutorial at (840, 377) on #learntocode_searchbtn
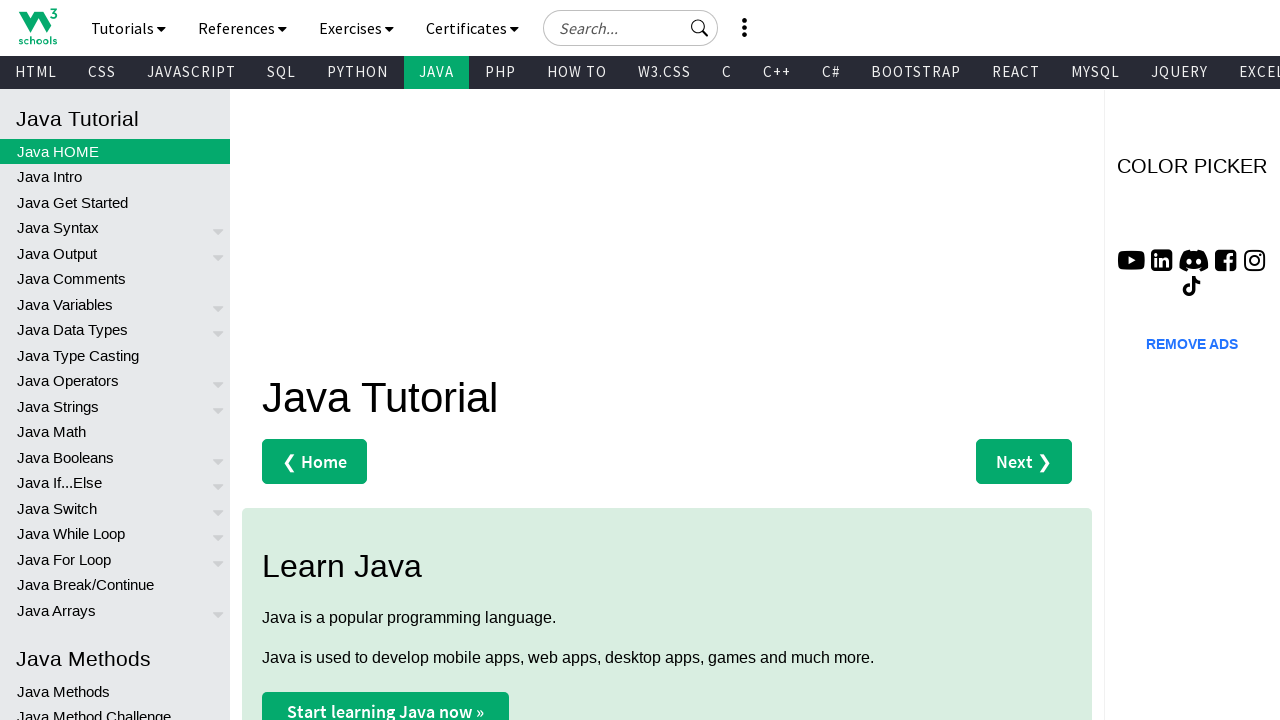

Waited for heading to load on results page
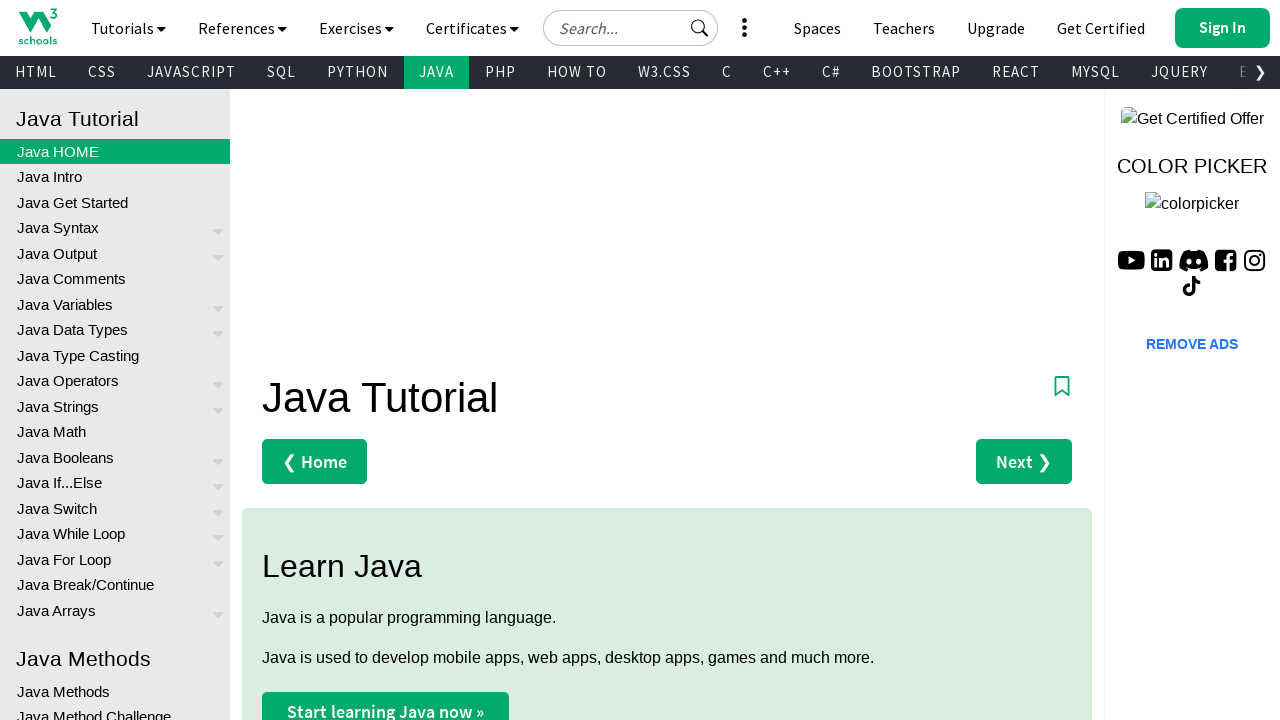

Verified heading text is 'Java Tutorial'
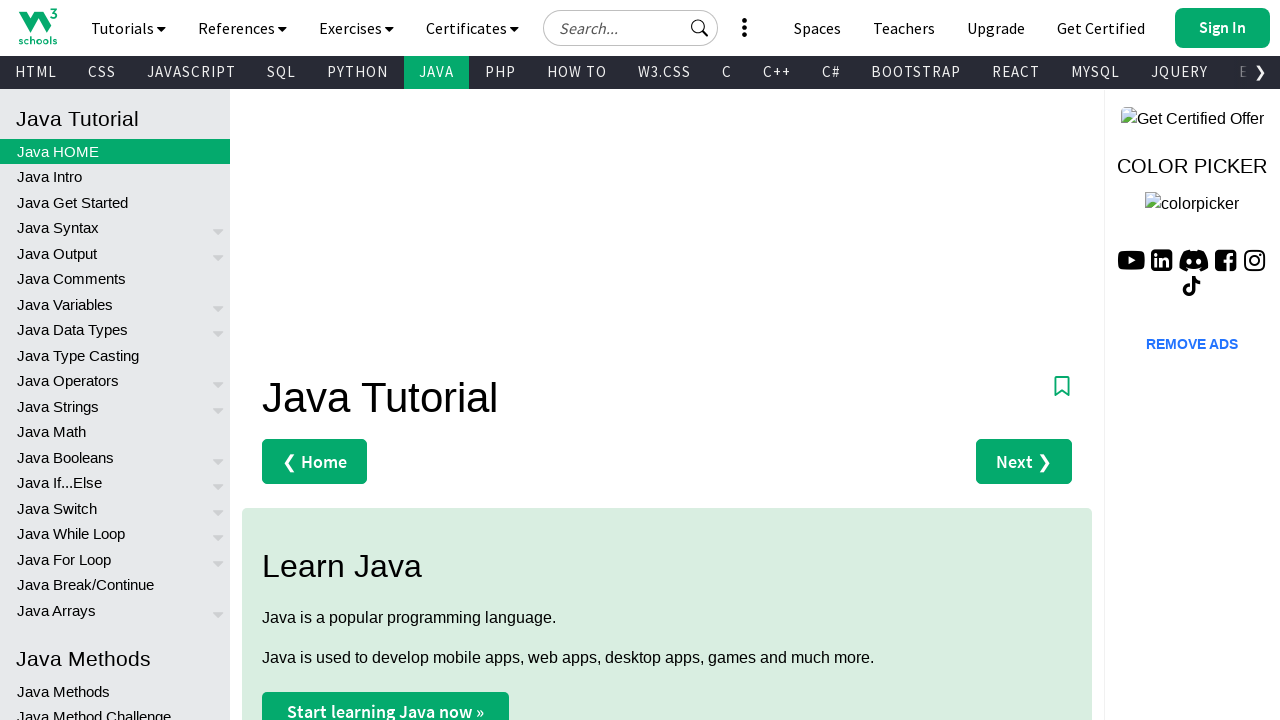

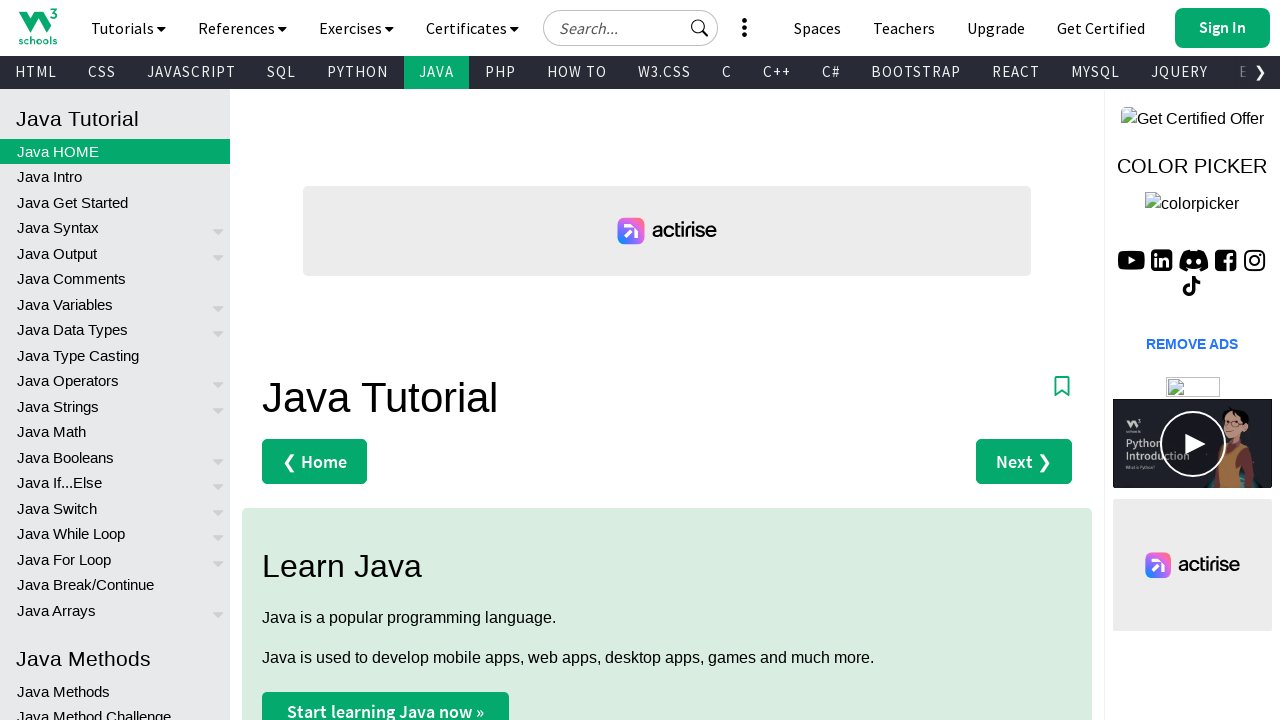